Tests table sorting functionality by clicking on a column header to sort, then navigates through paginated results using the "Next" button to find a specific item (Strawberry) in the table.

Starting URL: https://rahulshettyacademy.com/seleniumPractise/#/offers

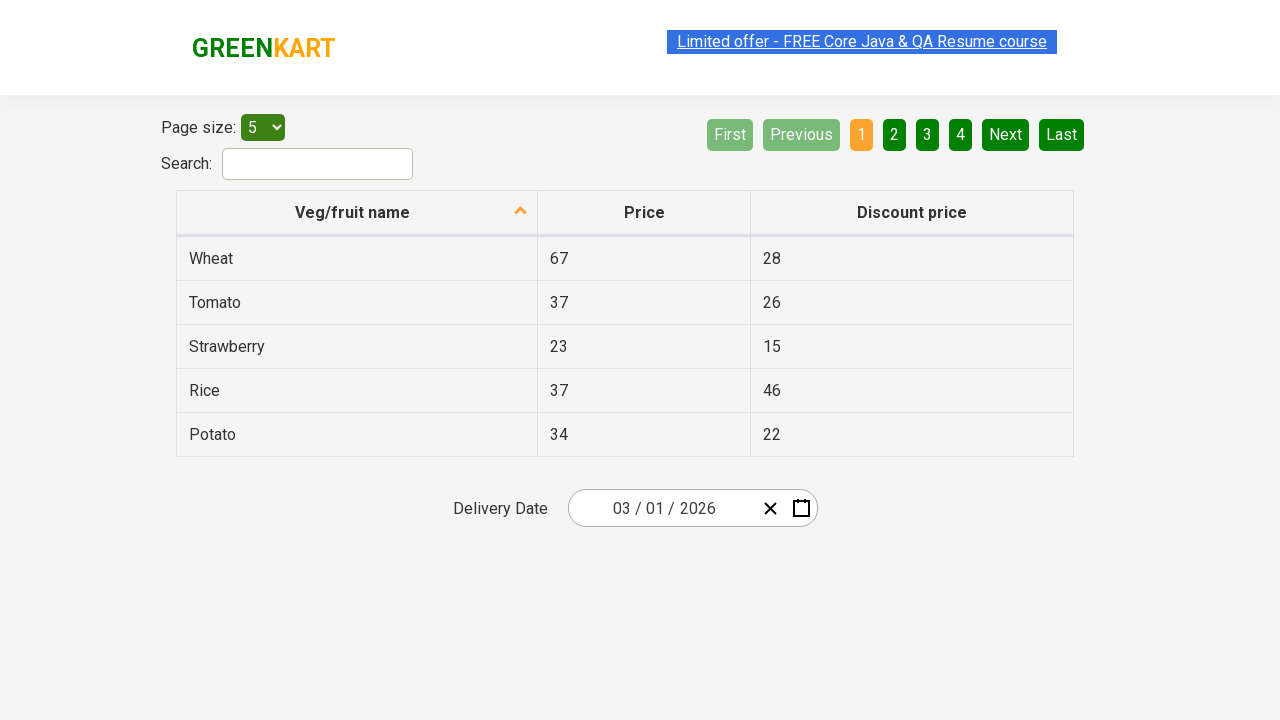

Clicked first column header to sort table at (357, 213) on xpath=//tr/th[1]
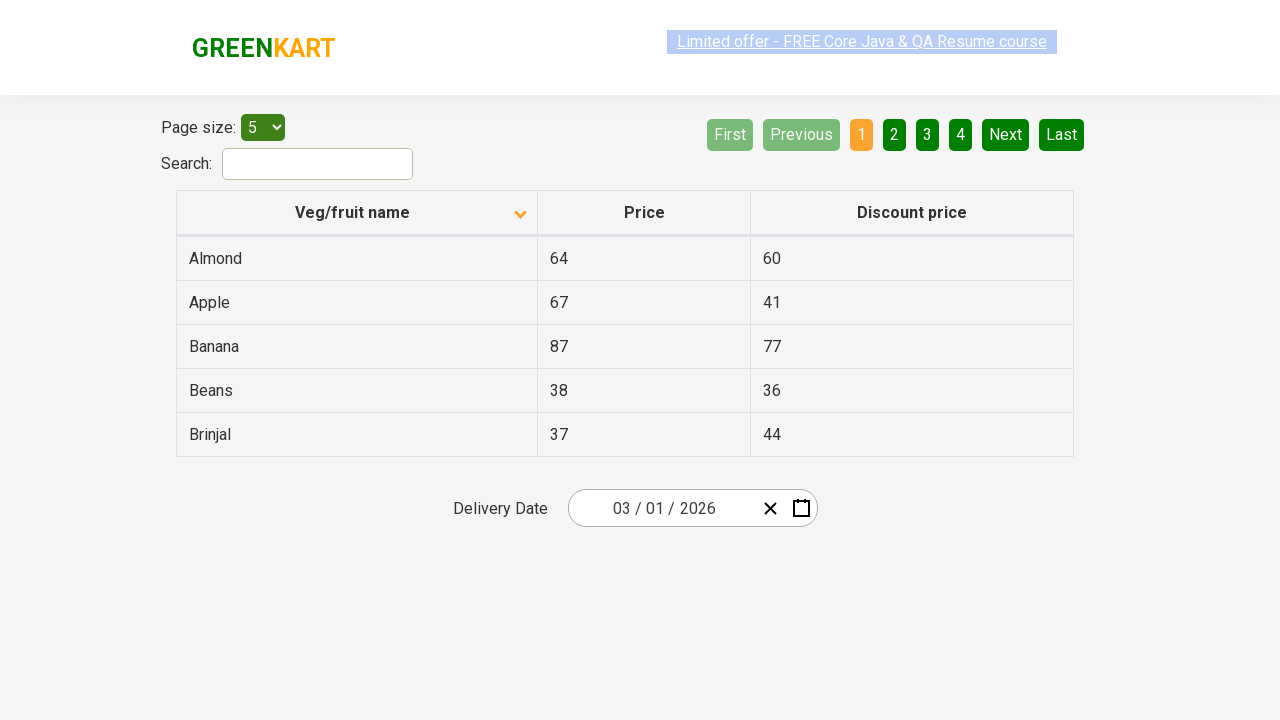

Table data loaded and visible
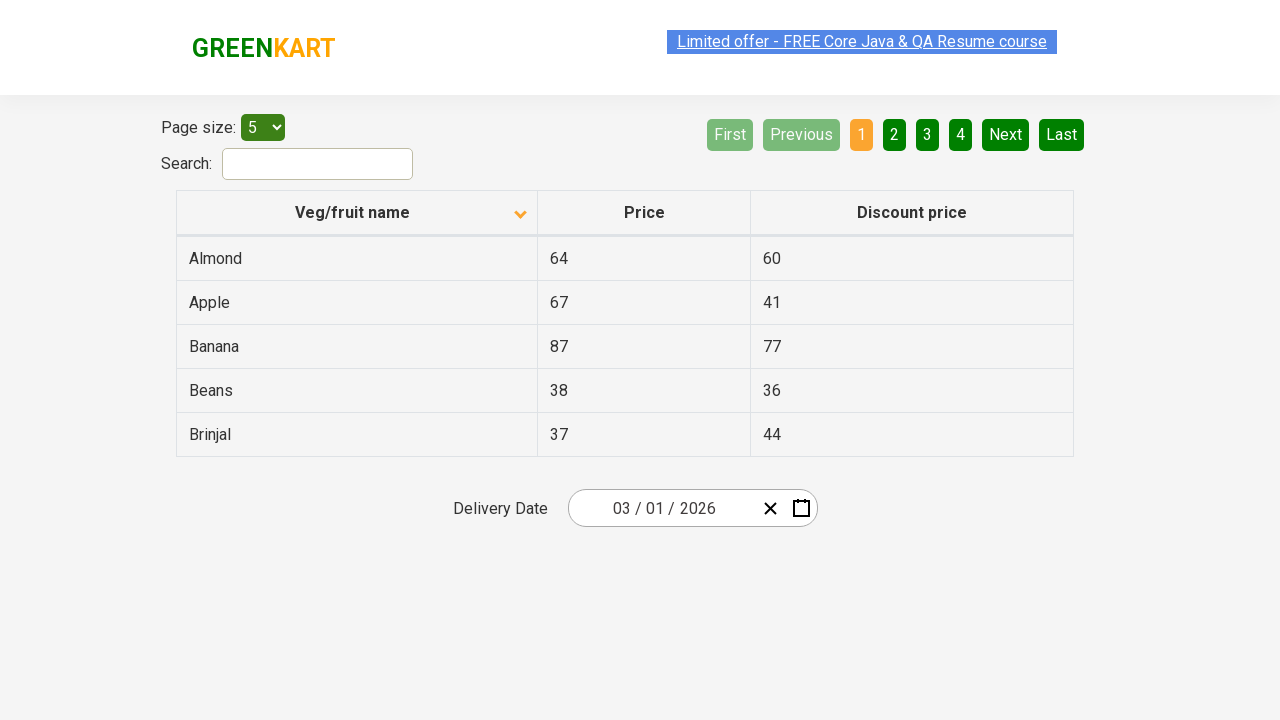

Retrieved and verified 5 items are sorted alphabetically
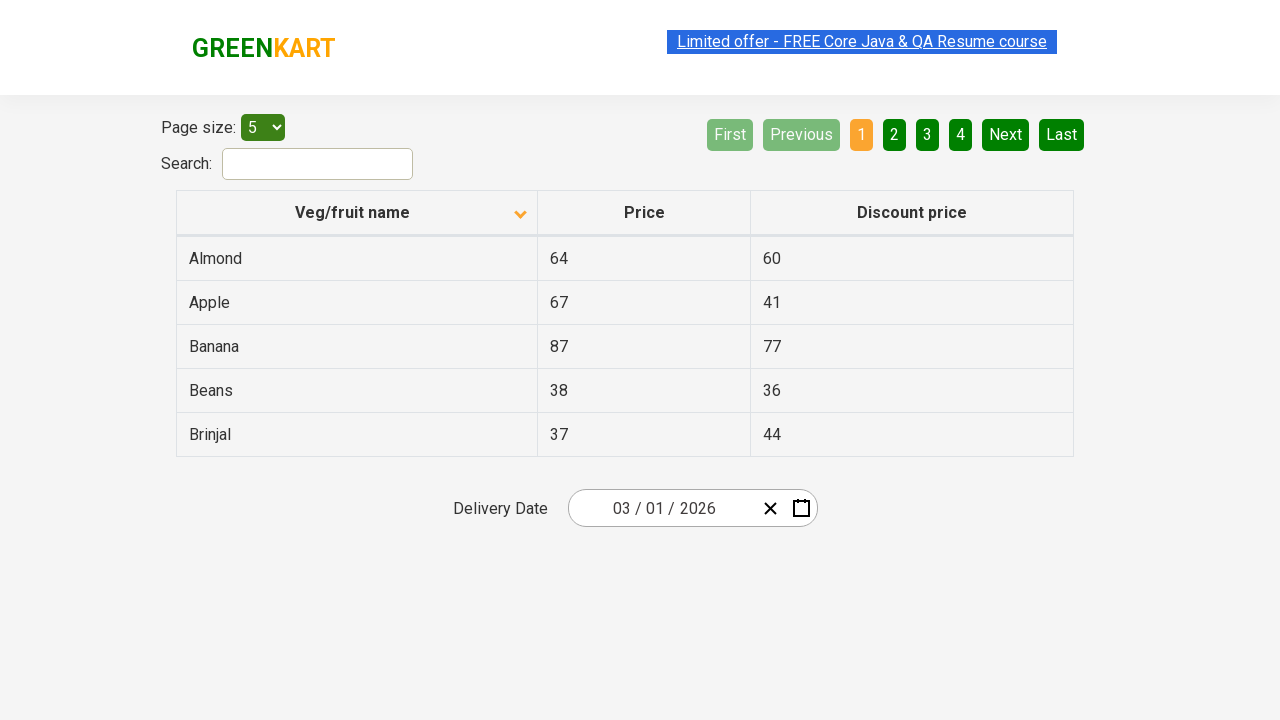

Clicked Next button to navigate to page 2 at (1006, 134) on [aria-label='Next']
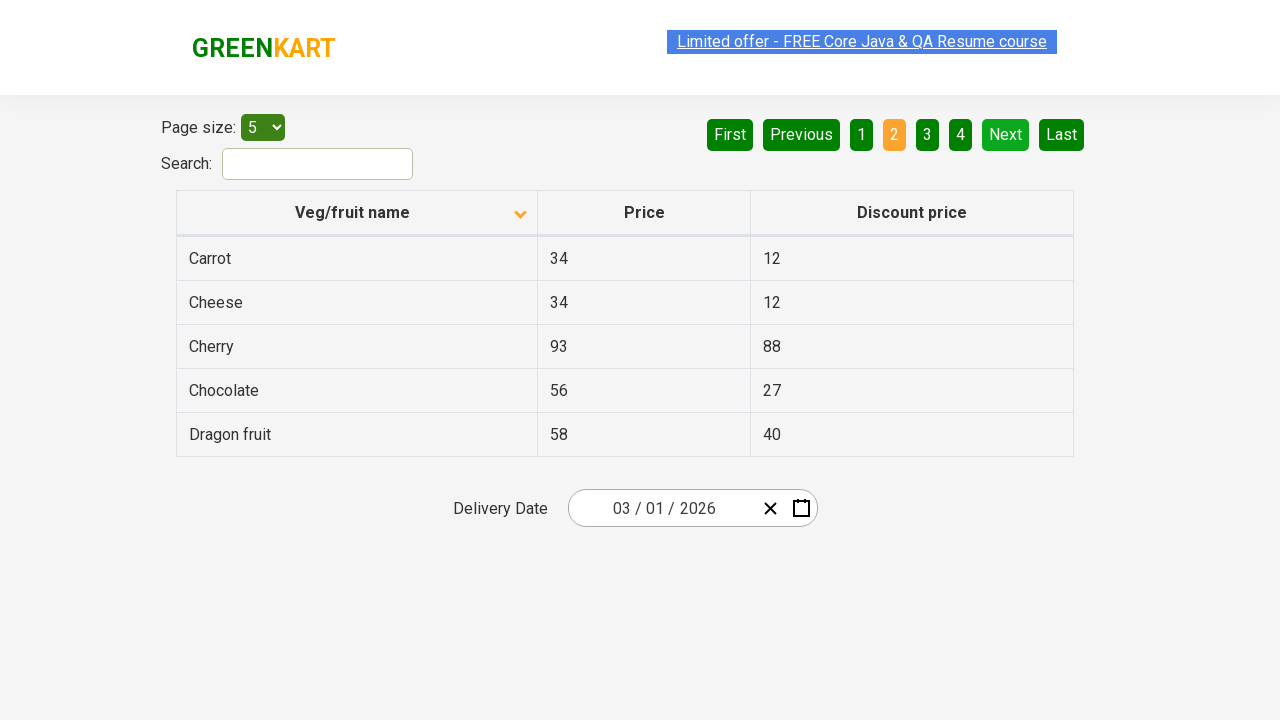

Waited for next page to load
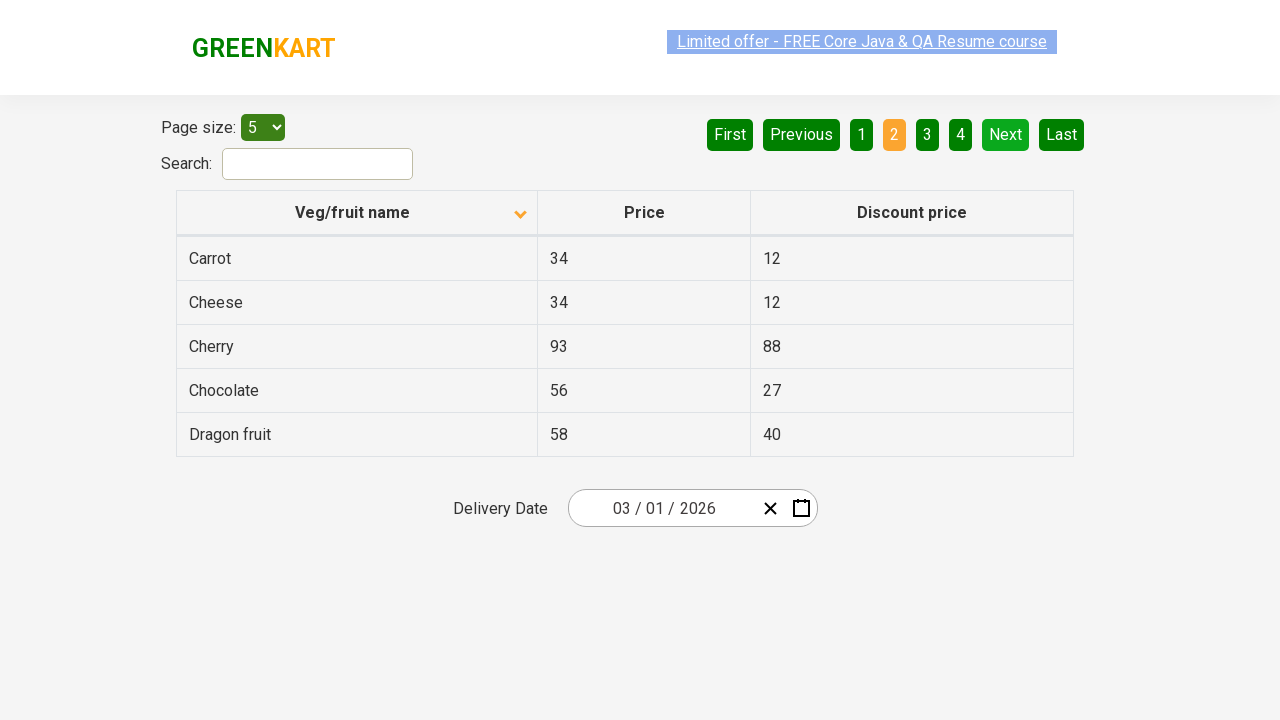

Clicked Next button to navigate to page 3 at (1006, 134) on [aria-label='Next']
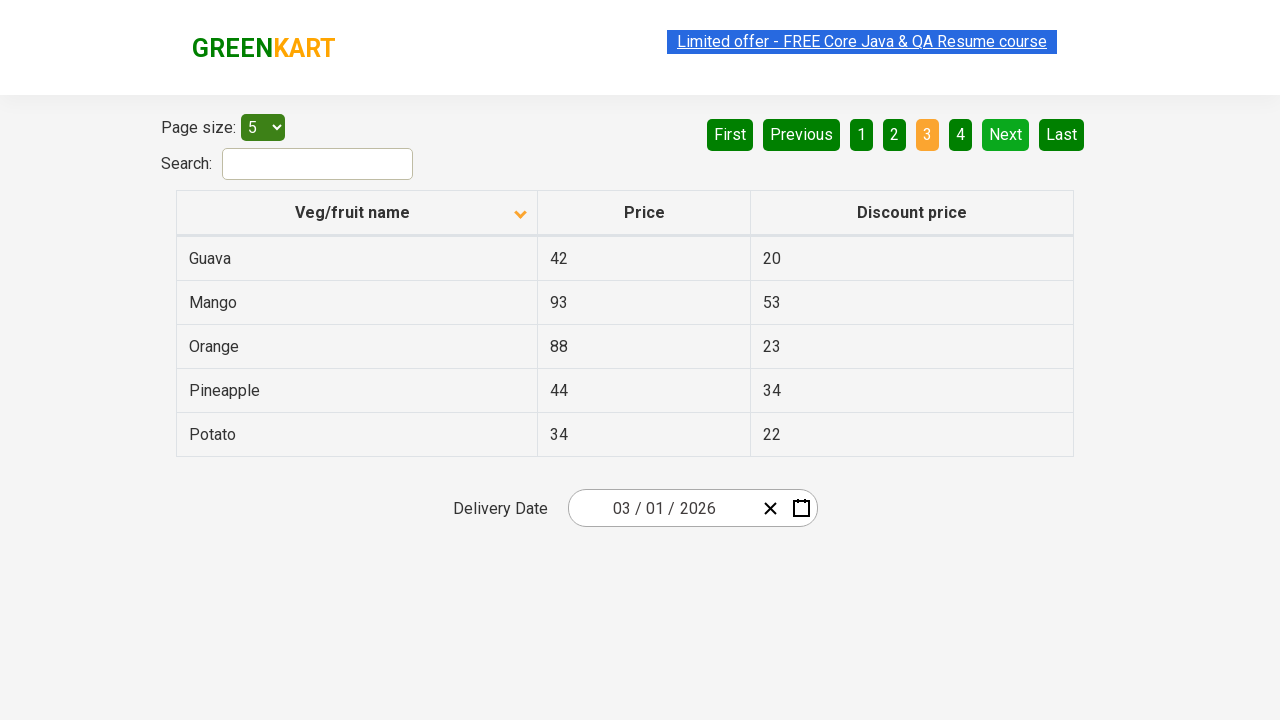

Waited for next page to load
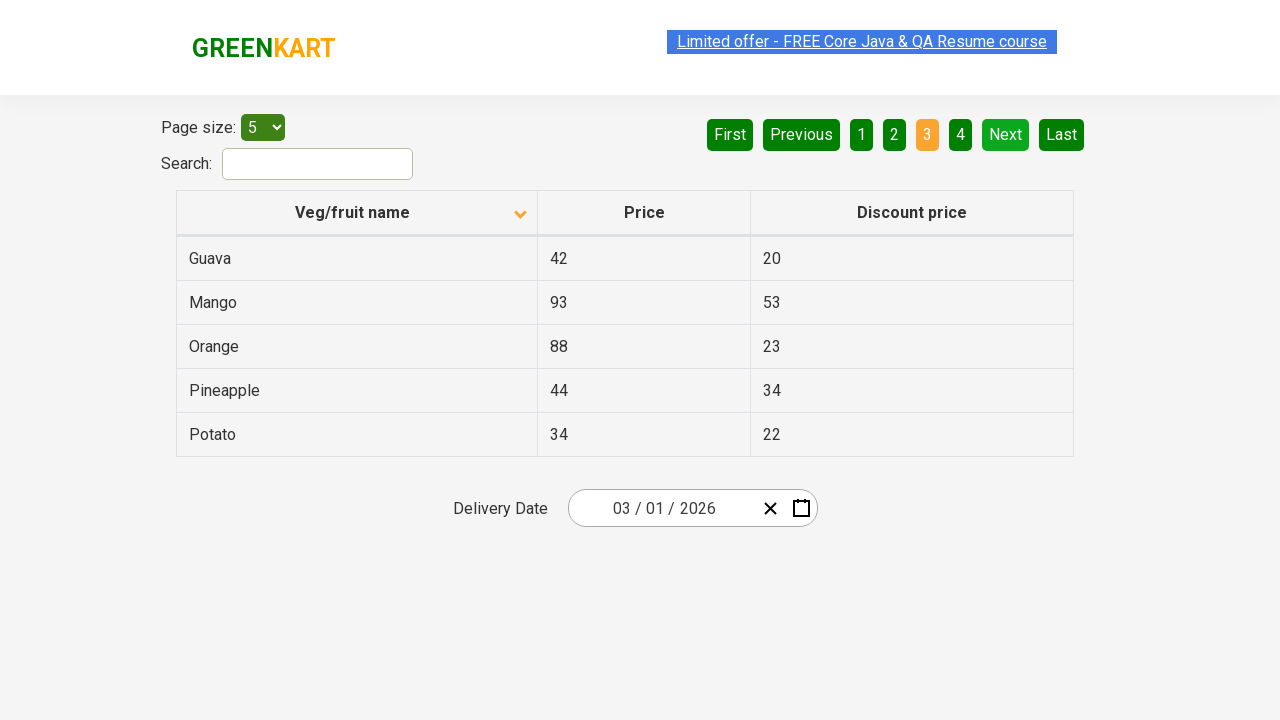

Clicked Next button to navigate to page 4 at (1006, 134) on [aria-label='Next']
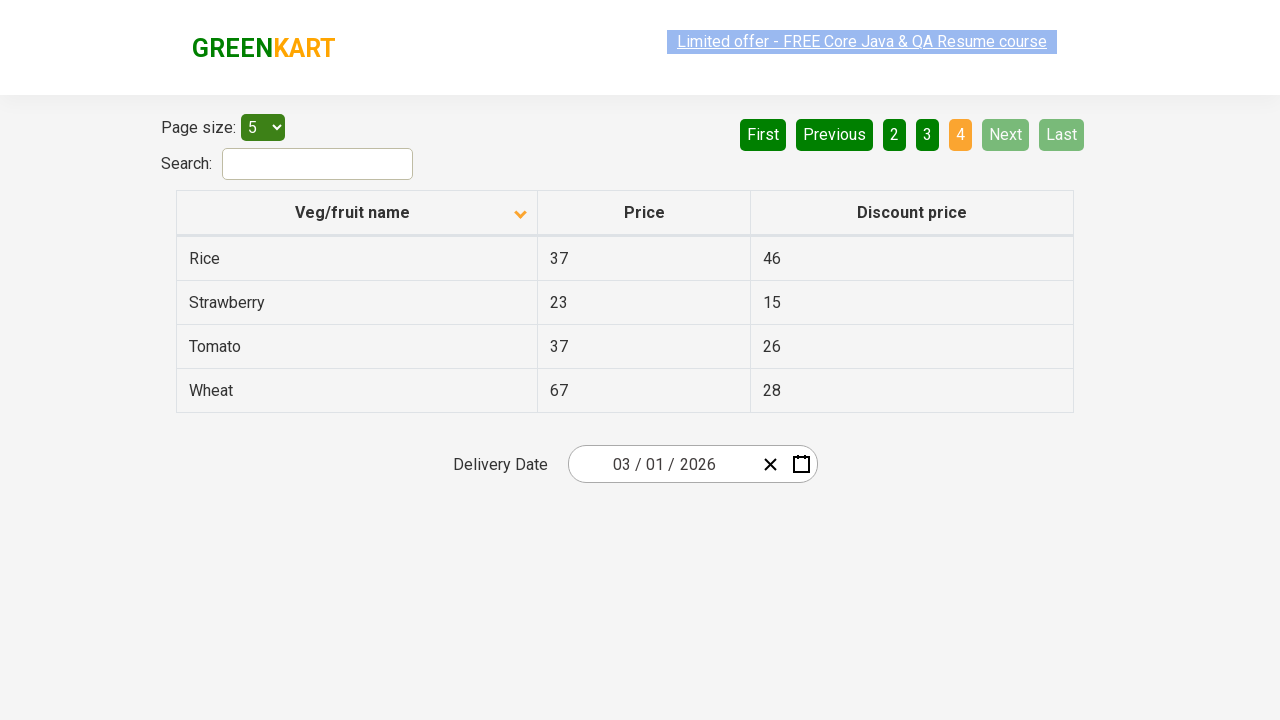

Waited for next page to load
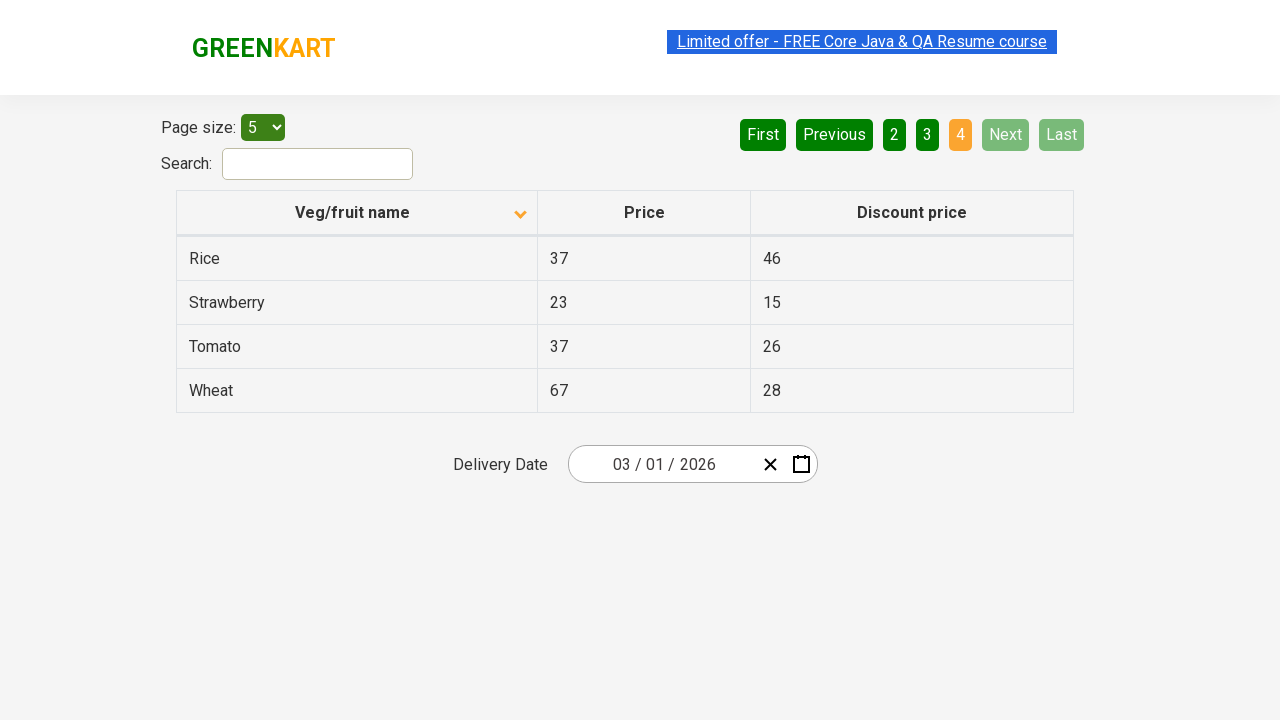

Found 'Strawberry' on page 4
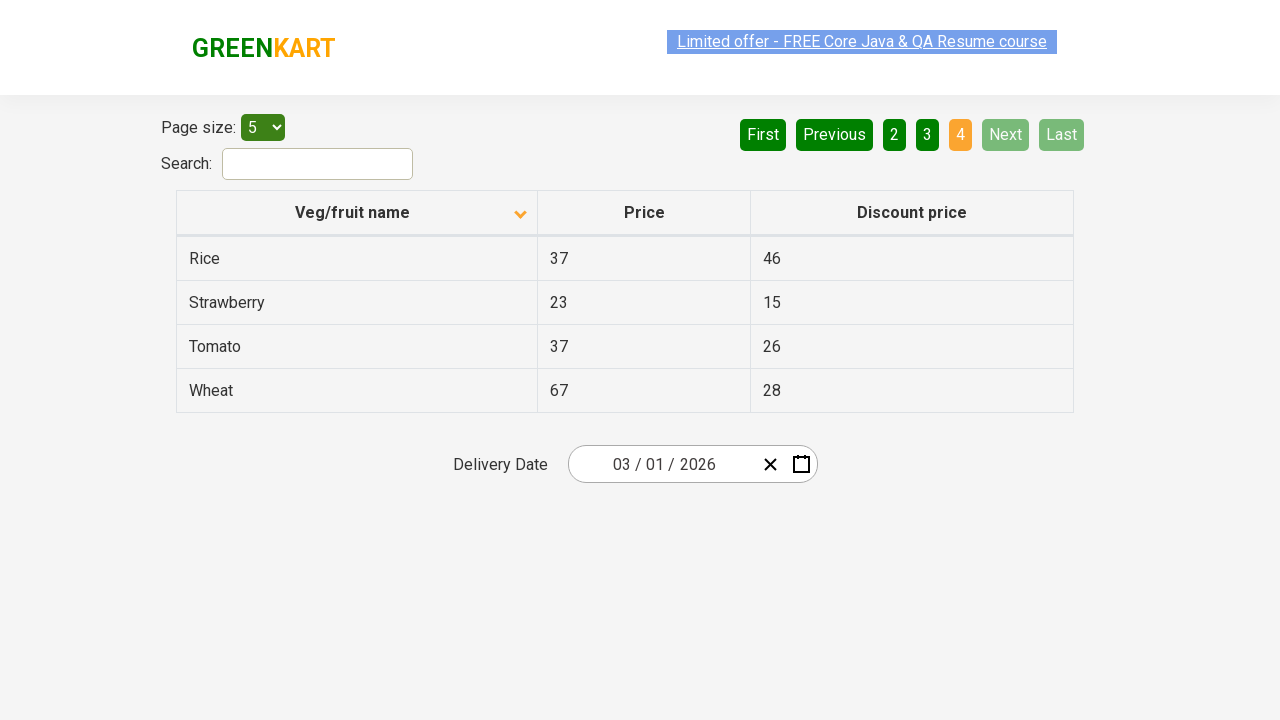

Successfully verified that 'Strawberry' was found in the table
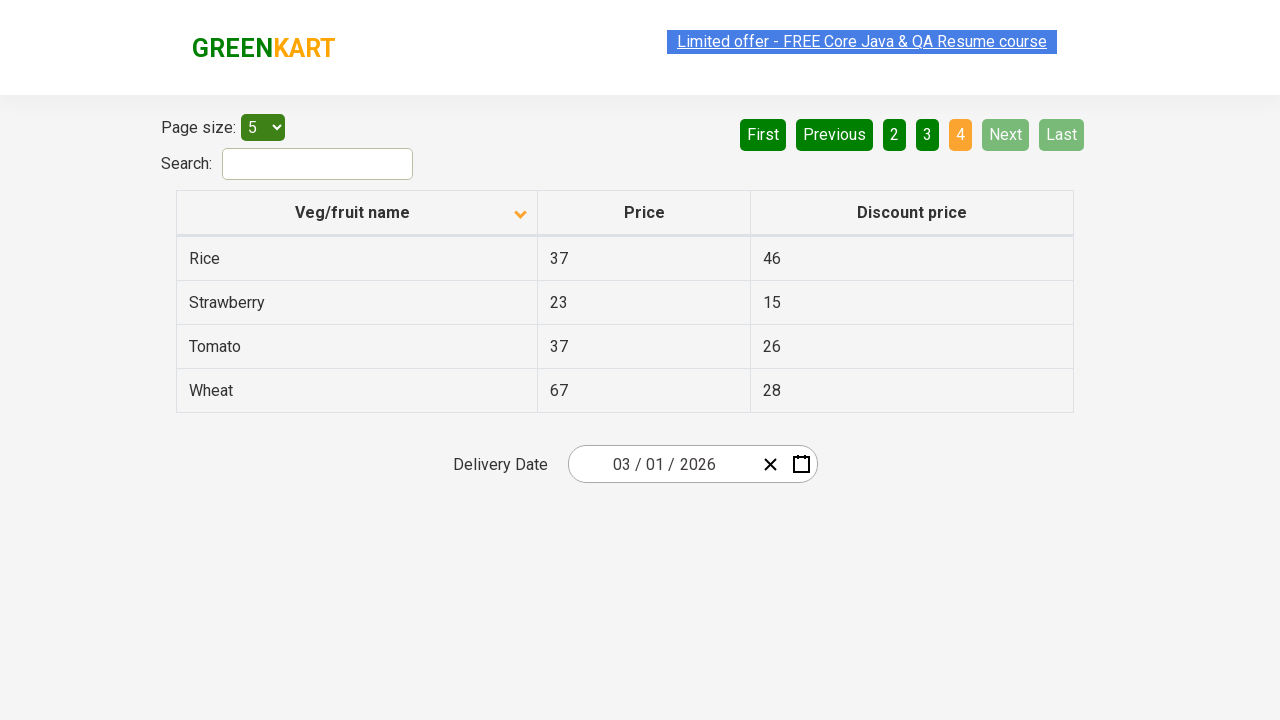

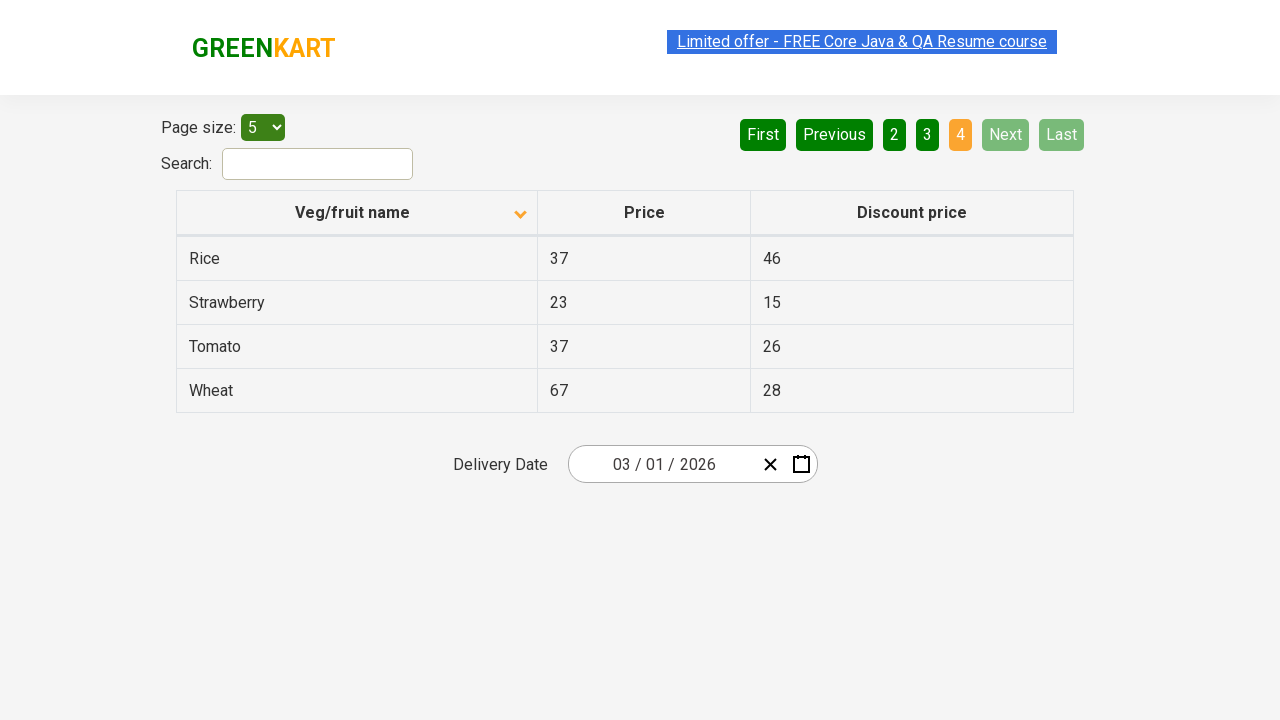